Navigates to PolicyBazaar insurance comparison website and waits for the page to load. The original script took multiple screenshots but the core automation is simply loading the page.

Starting URL: https://www.policybazaar.com

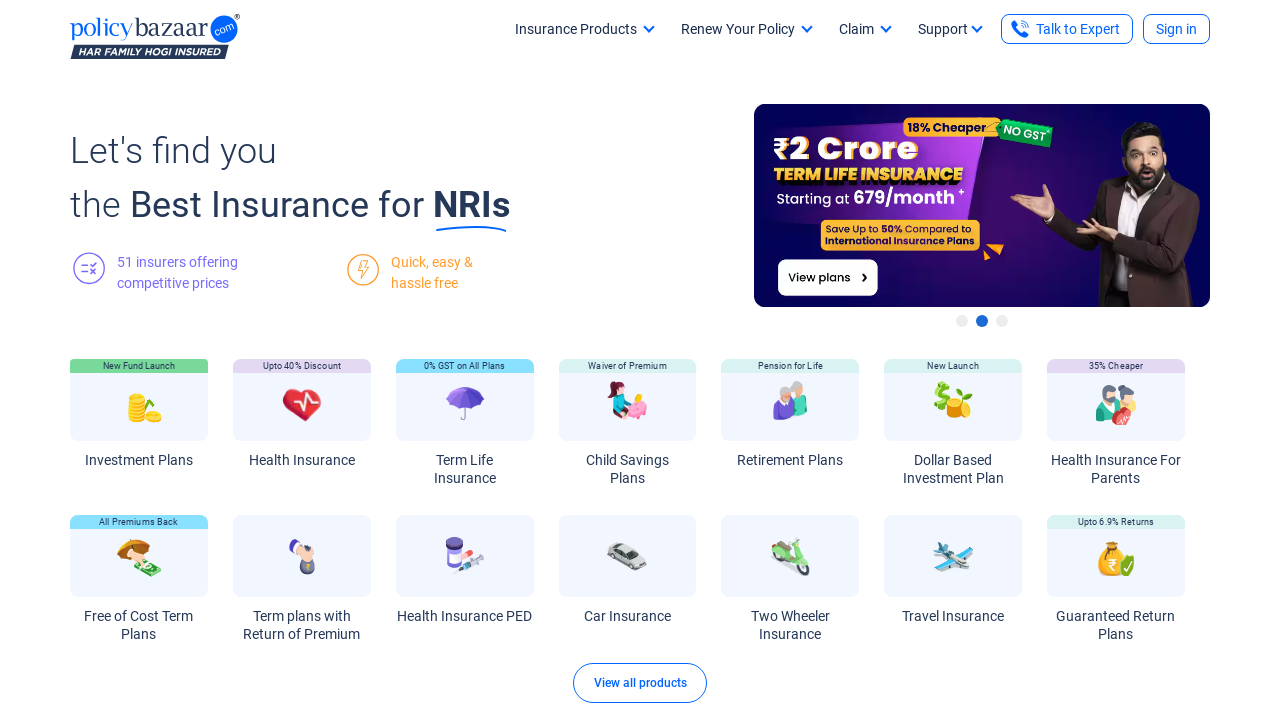

Waited for page network to reach idle state
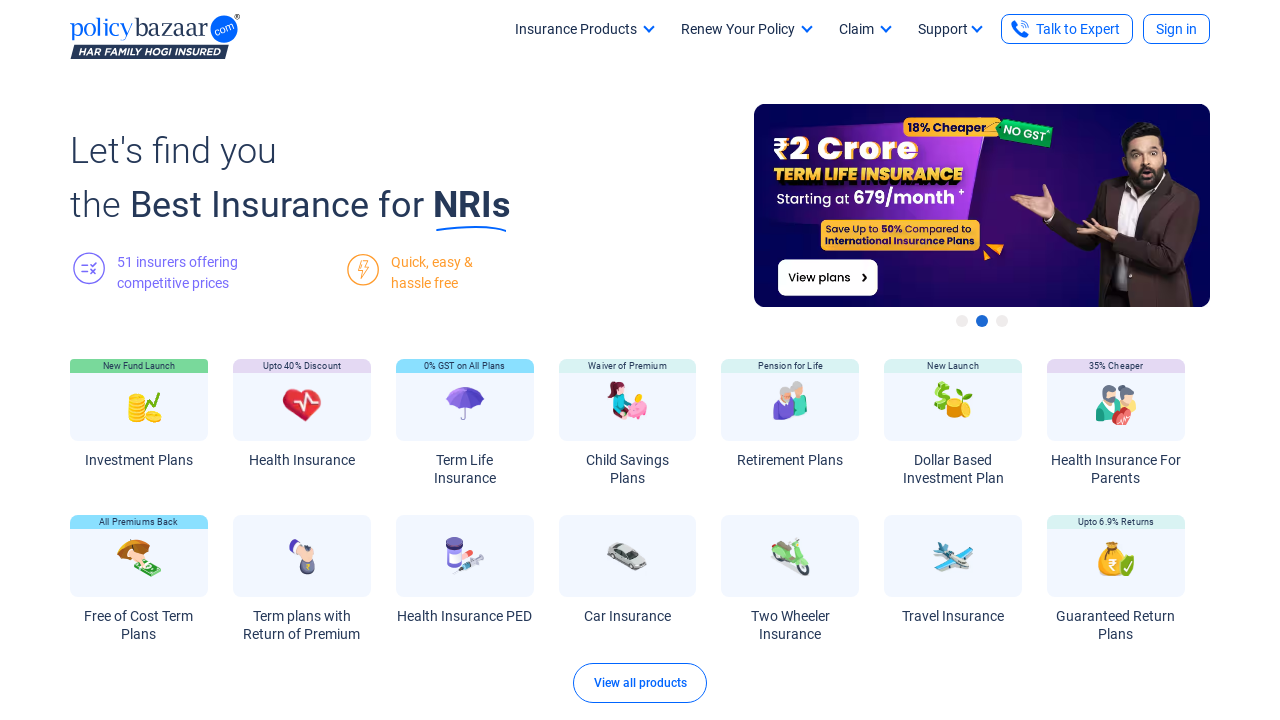

Verified body element is present on PolicyBazaar page
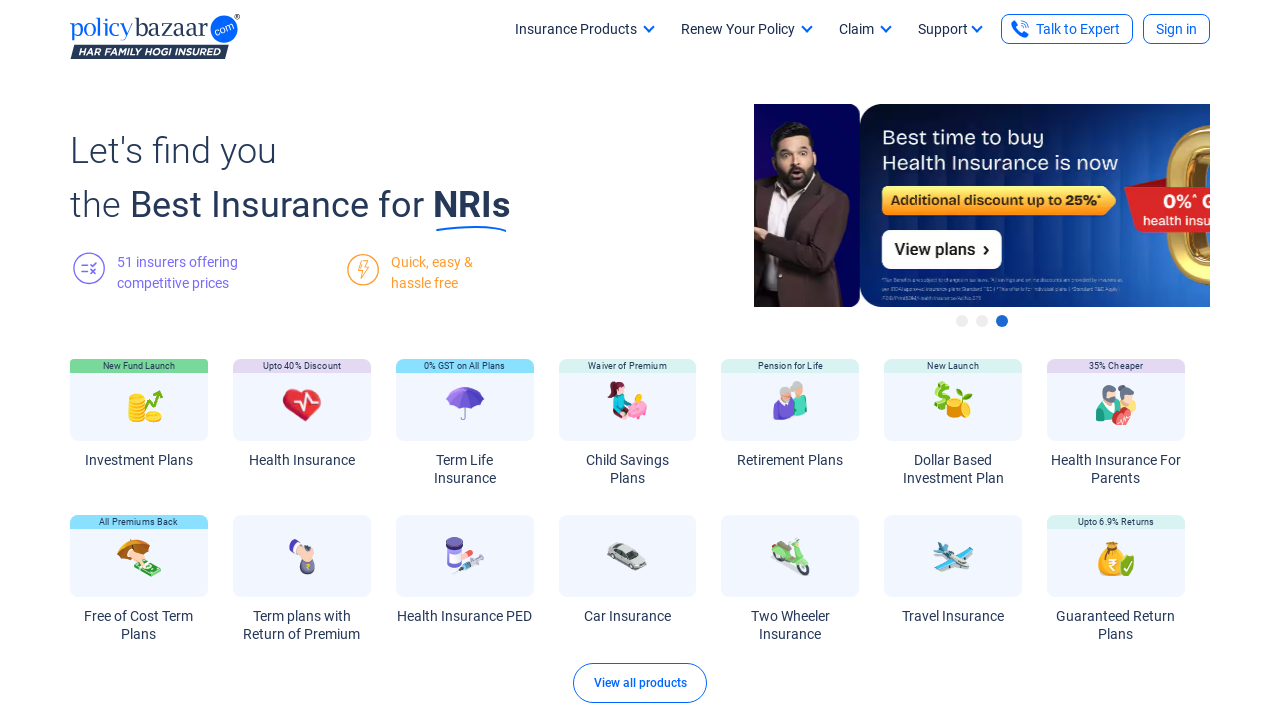

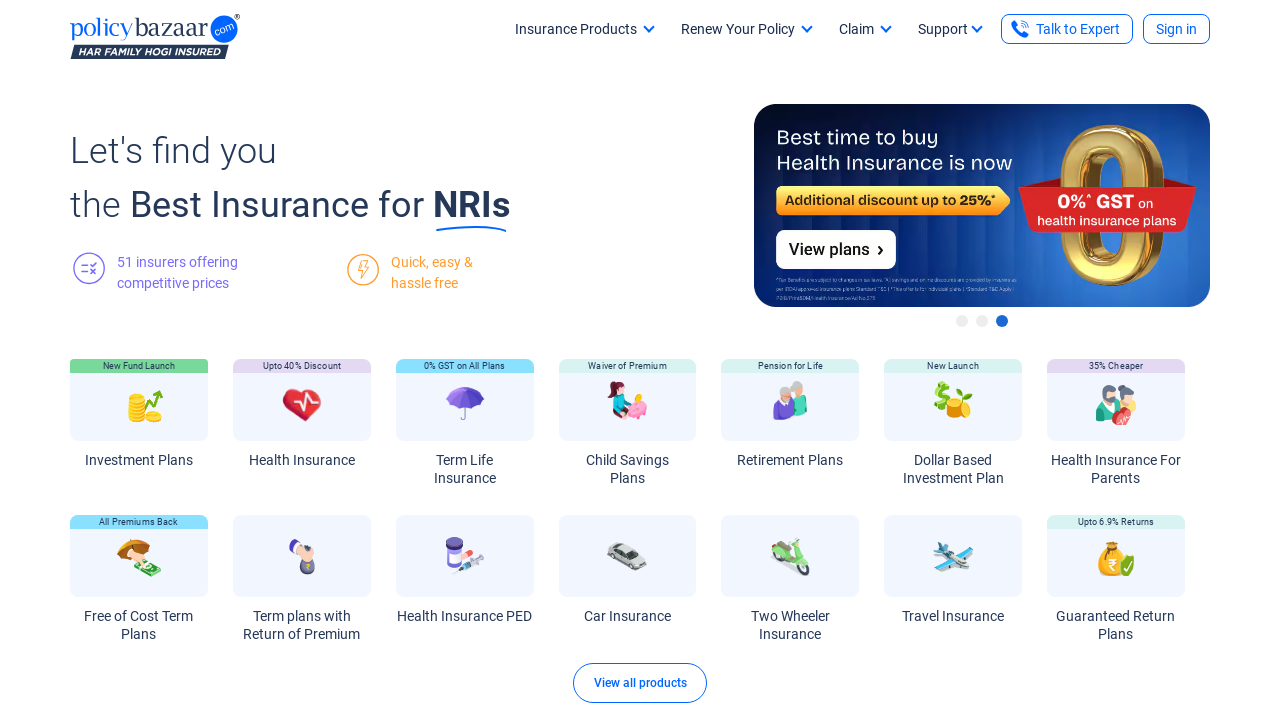